Tests JavaScript alert handling by clicking a button that triggers an alert, accepting the alert, and verifying the result message is displayed correctly.

Starting URL: https://testcenter.techproeducation.com/index.php?page=javascript-alerts

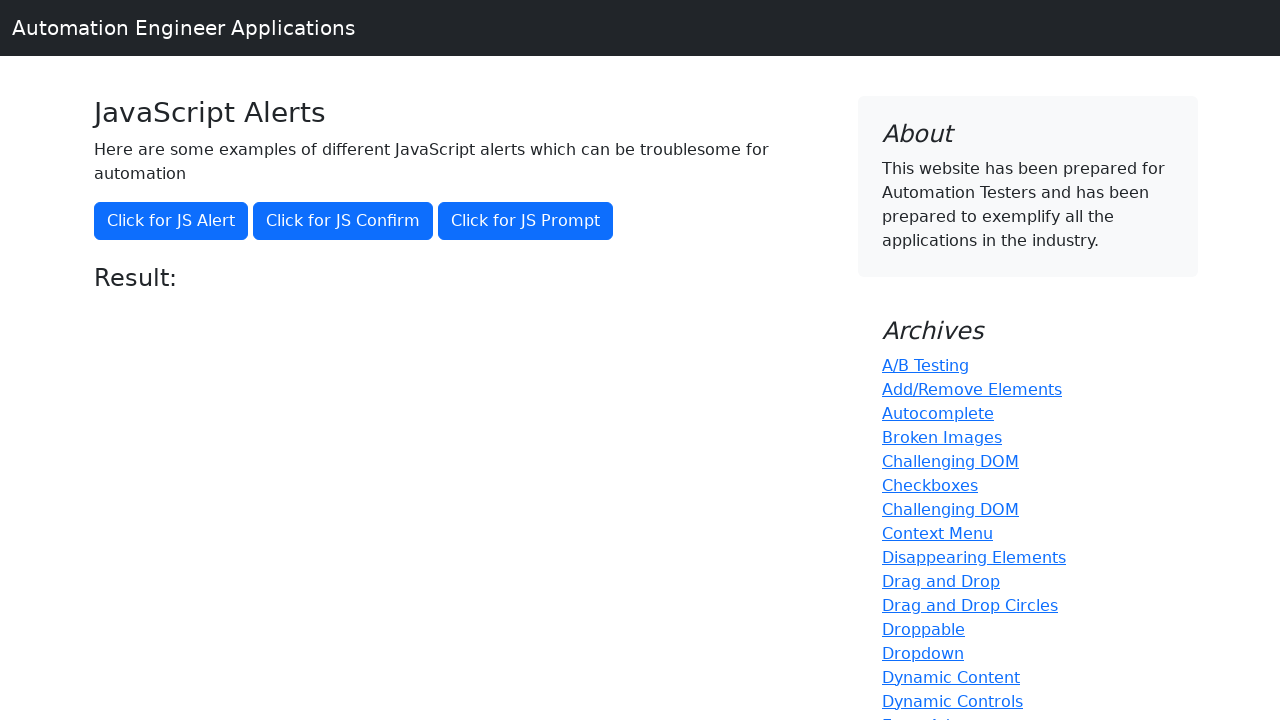

Clicked button to trigger JavaScript alert at (171, 221) on xpath=//button[@onclick='jsAlert()']
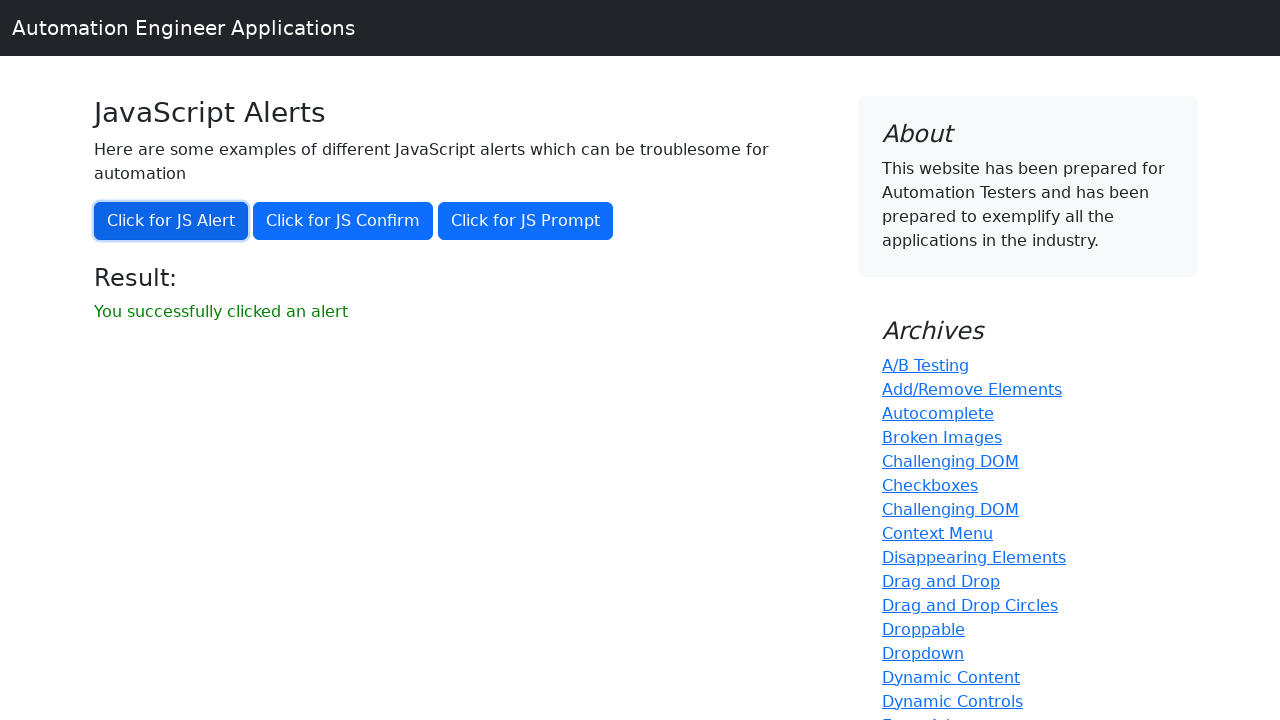

Set up dialog handler to accept alert
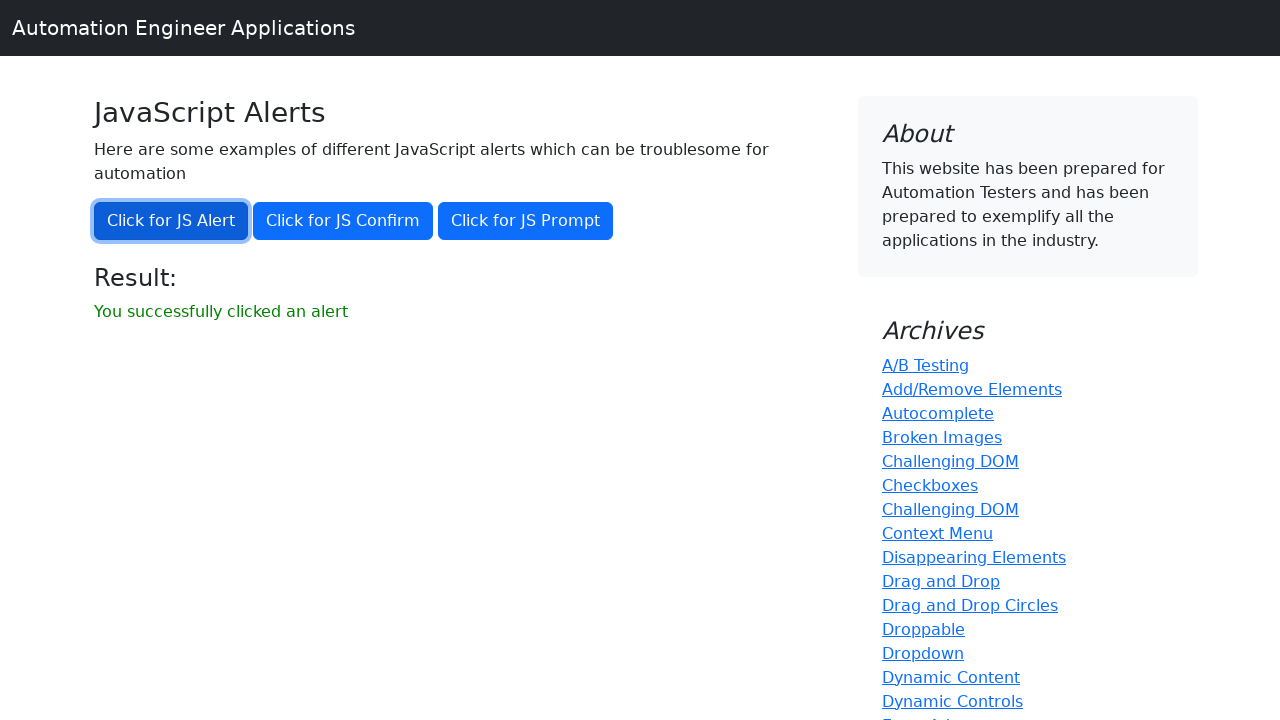

Waited for result message element to appear
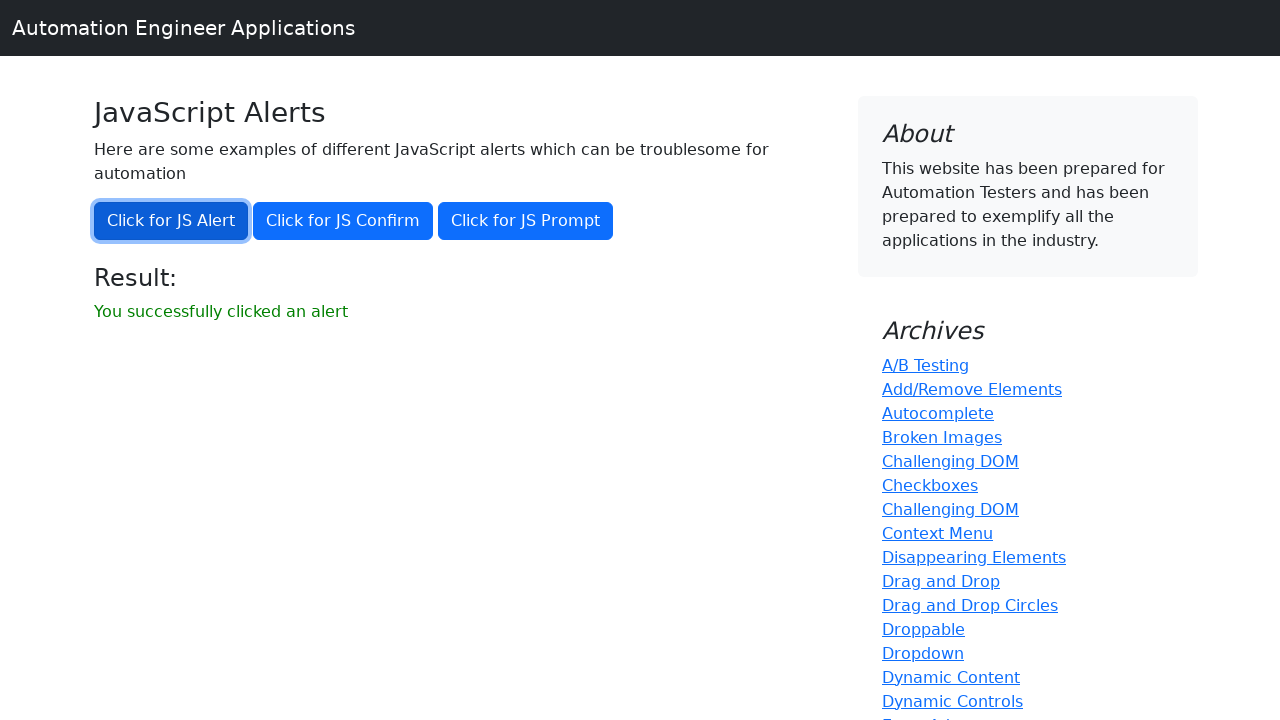

Retrieved result message text content
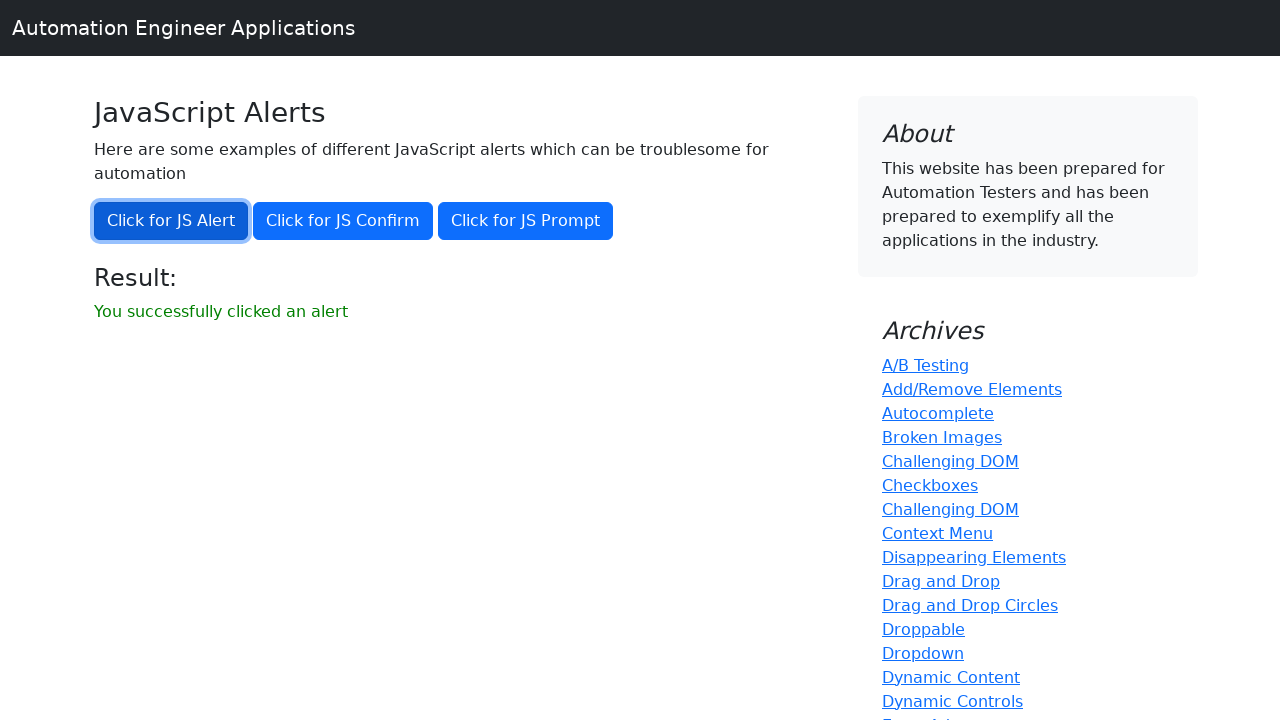

Verified result message matches expected text: 'You successfully clicked an alert'
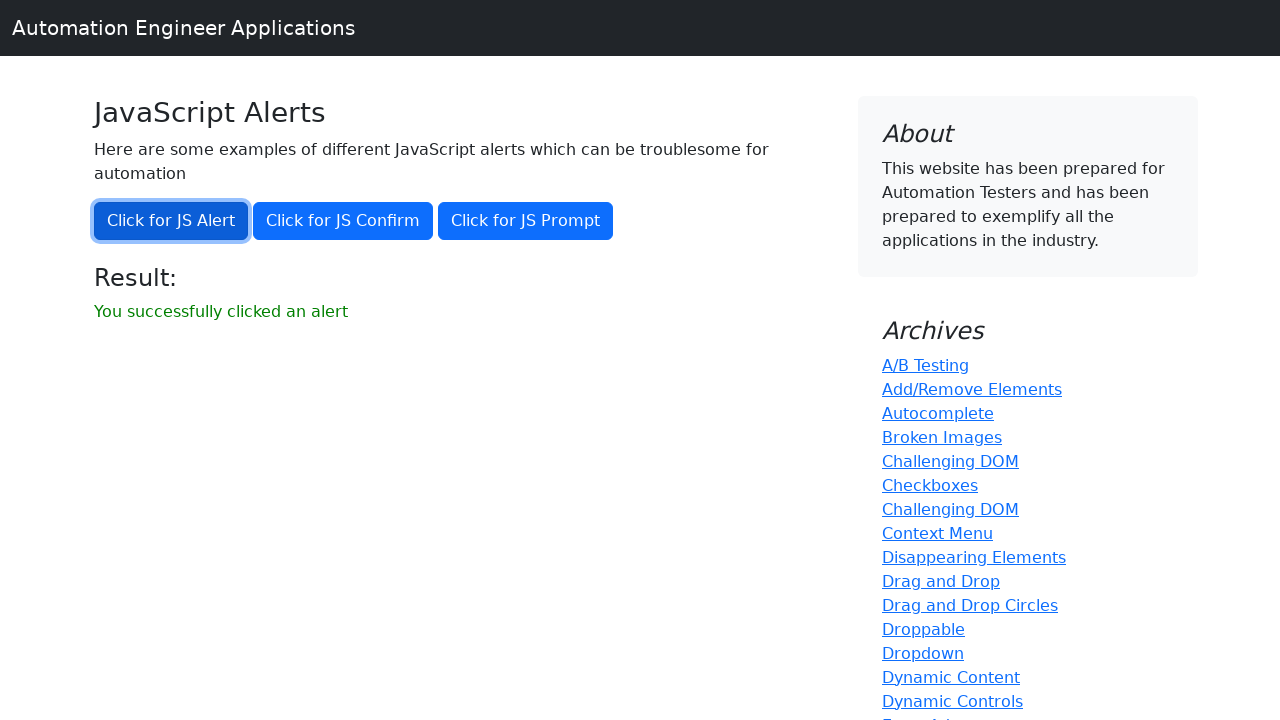

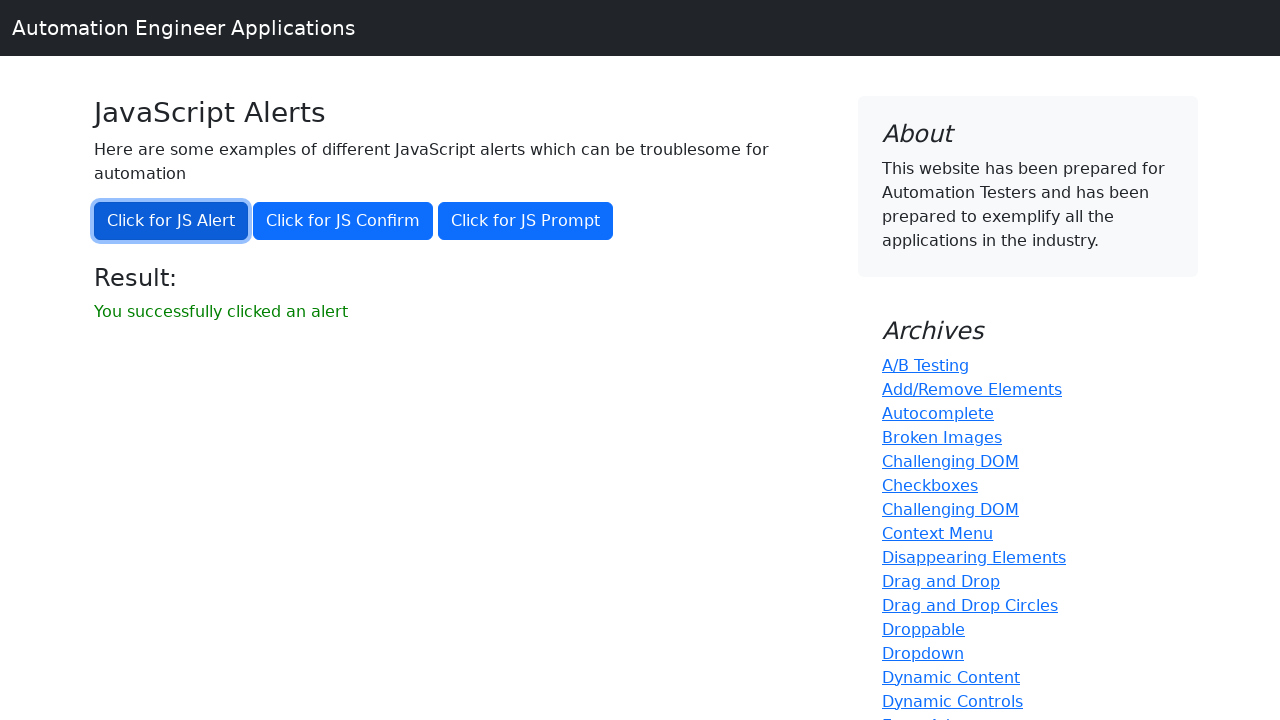